Clicks the "Get started" link on the Playwright homepage and verifies the Installation heading is visible on the resulting page

Starting URL: https://playwright.dev/

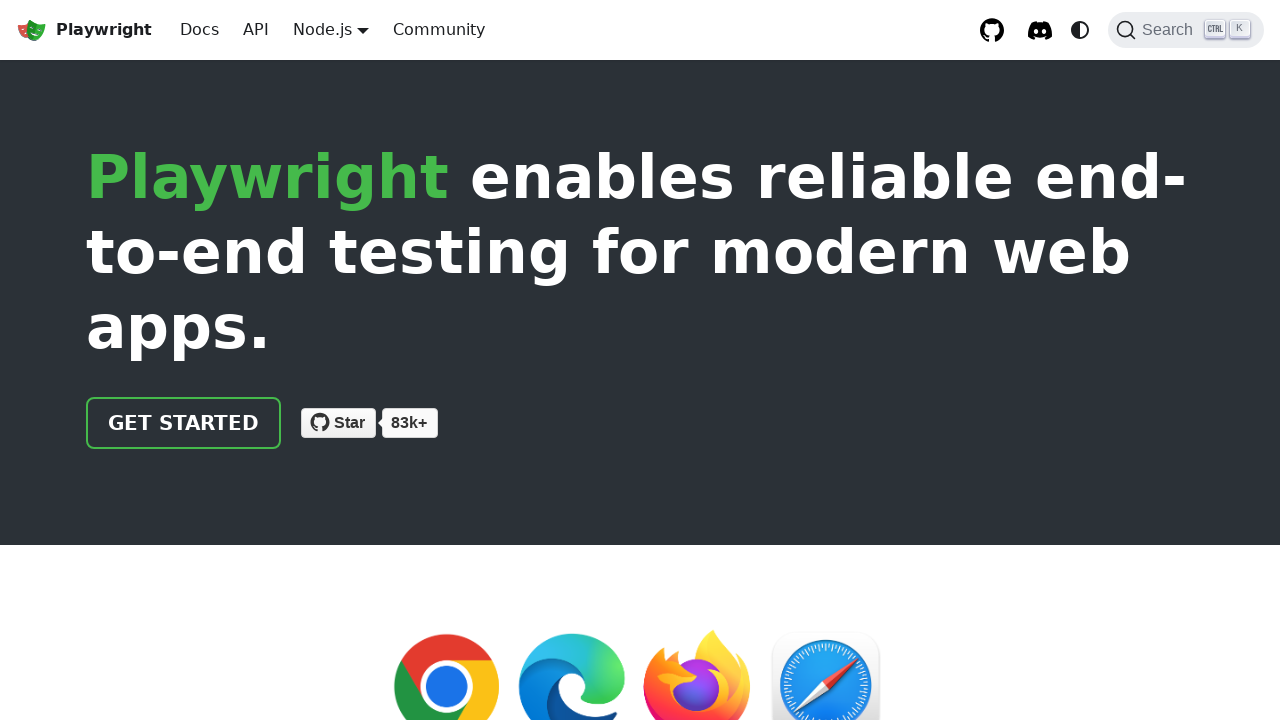

Clicked the 'Get started' link on Playwright homepage at (184, 423) on internal:role=link[name="Get started"i]
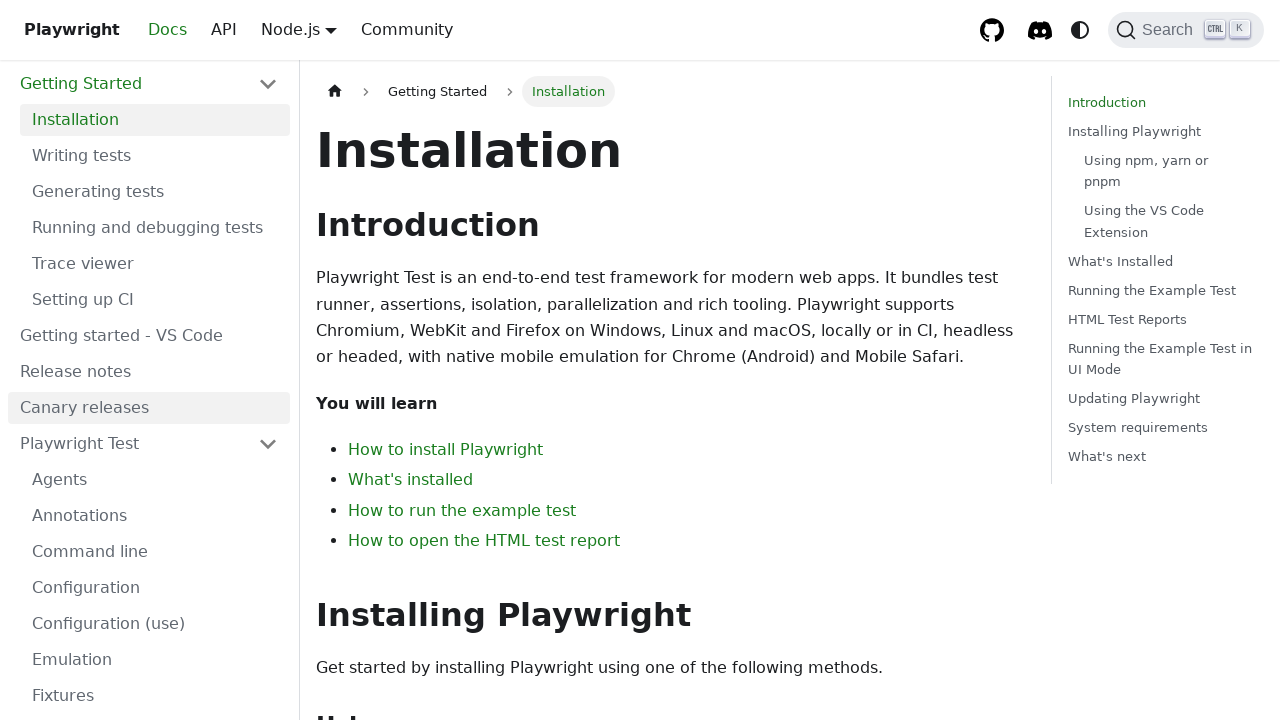

Installation heading is now visible on the page
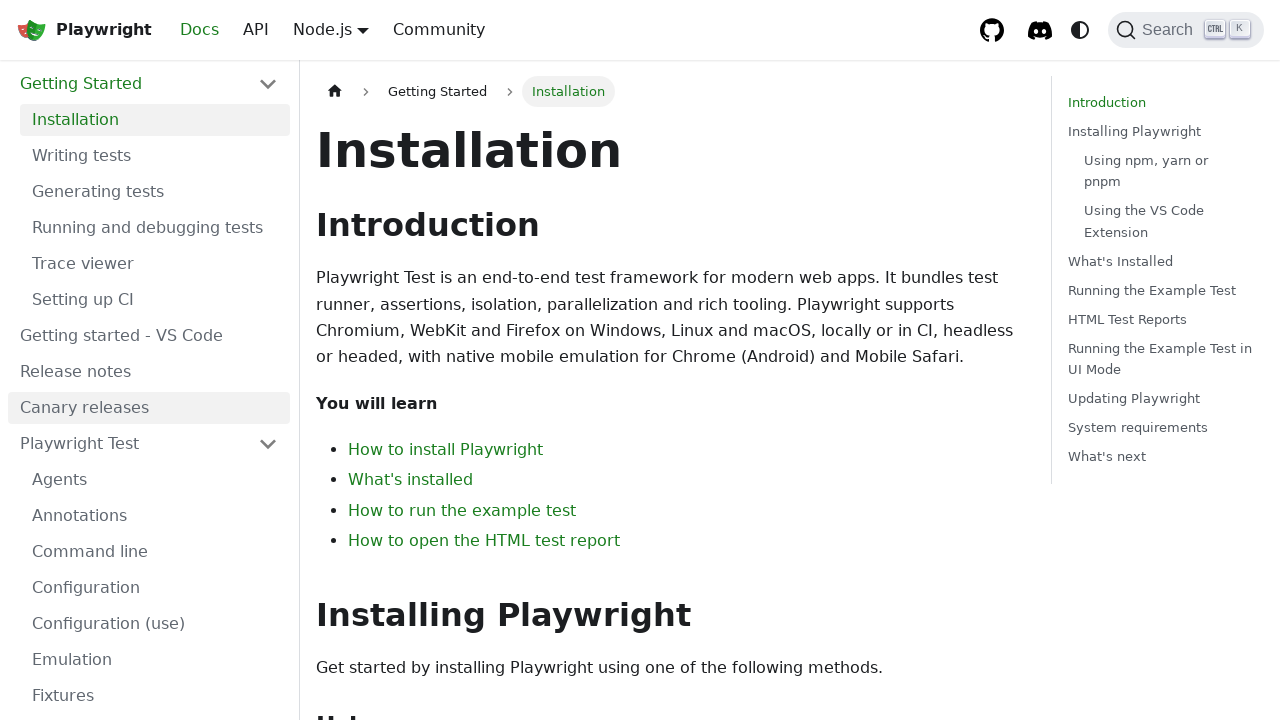

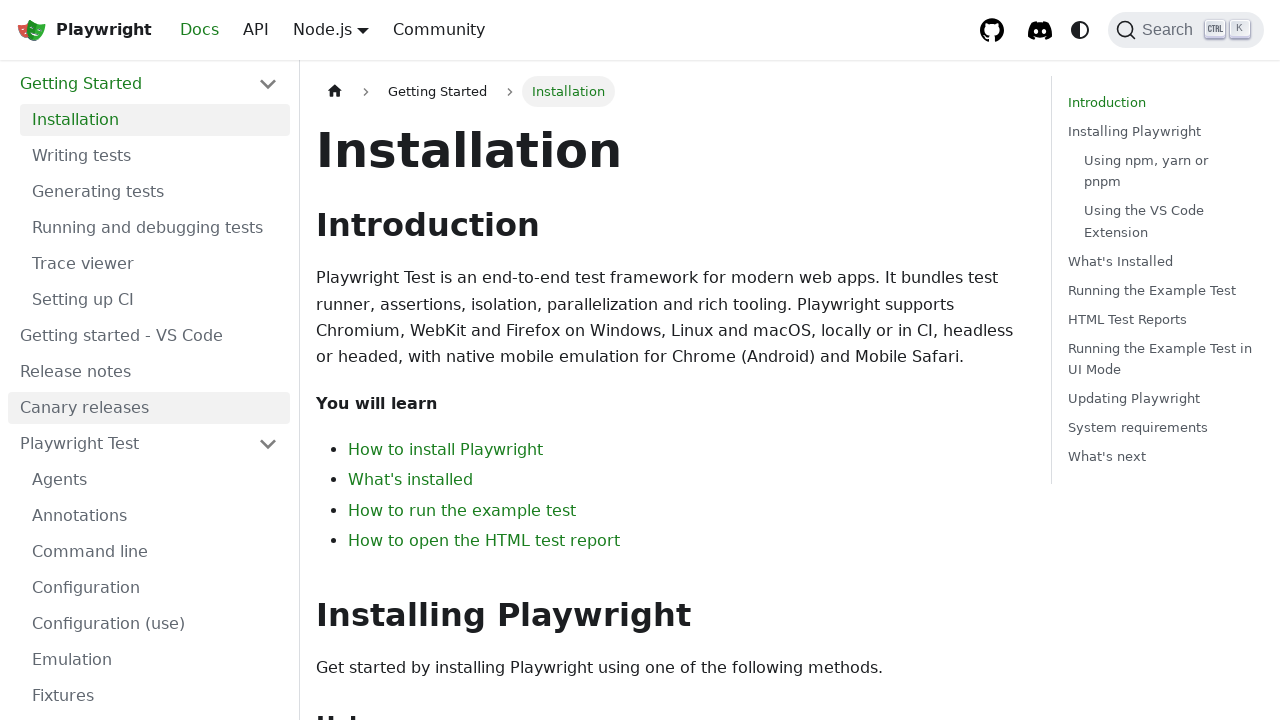